Tests right-click functionality on a button element and verifies that a context menu message appears

Starting URL: https://demoqa.com/buttons

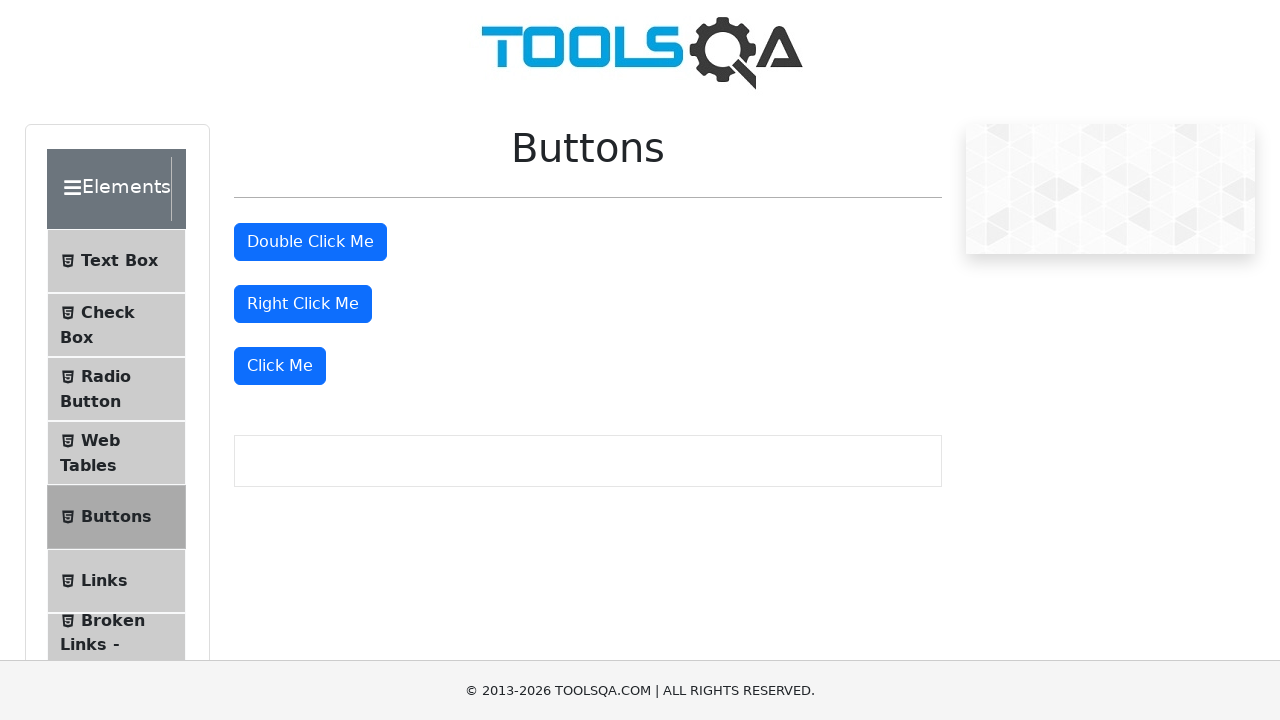

Right-clicked the 'Right Click Me' button at (303, 304) on #rightClickBtn
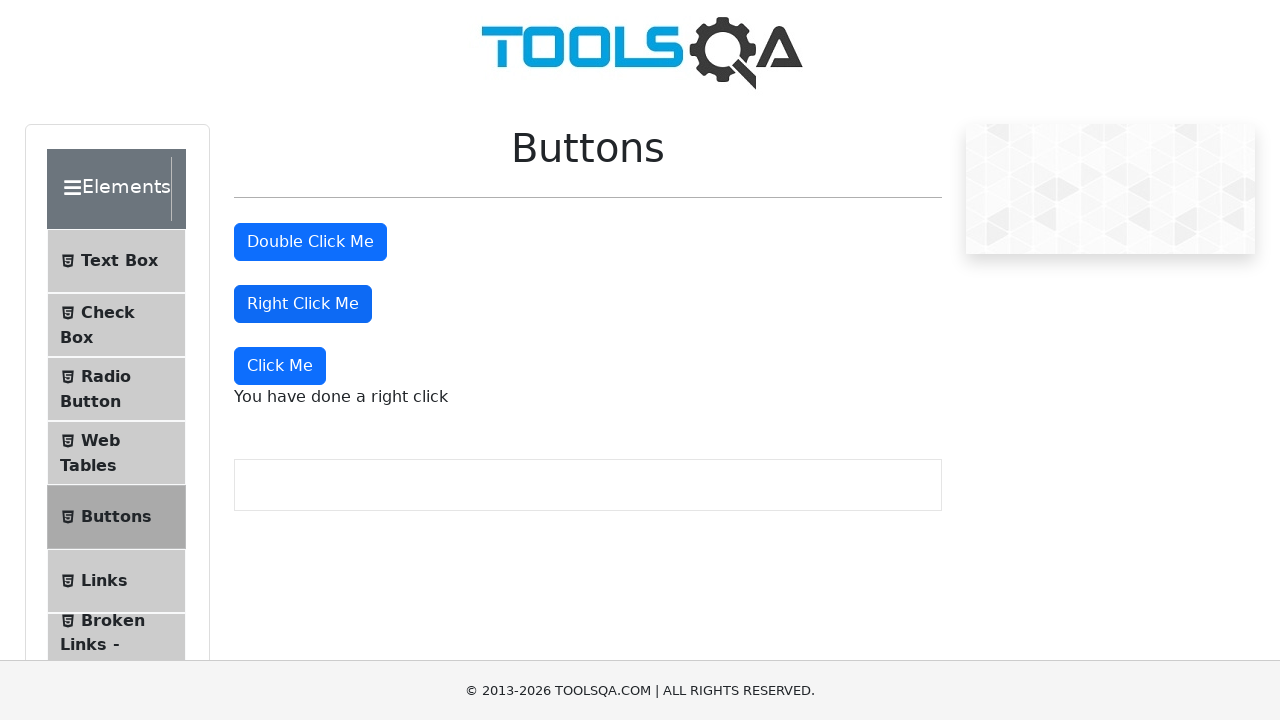

Right-click context menu message appeared
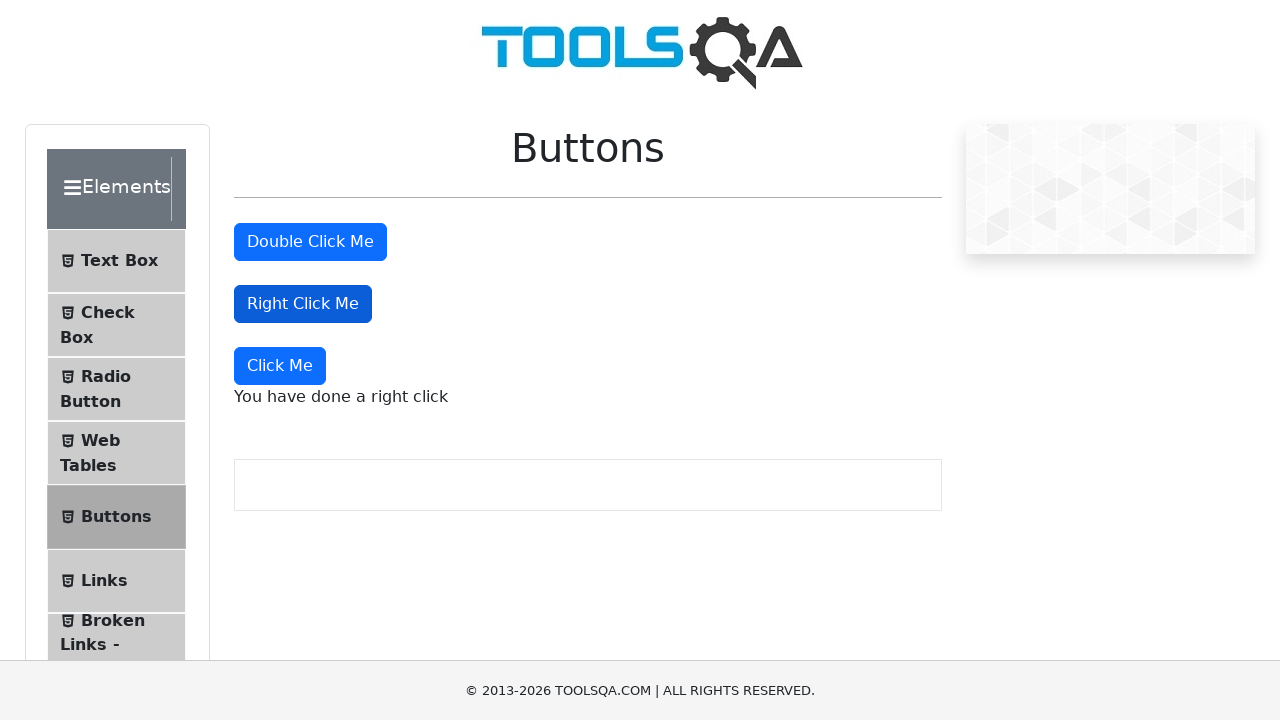

Retrieved right-click message text: 'You have done a right click'
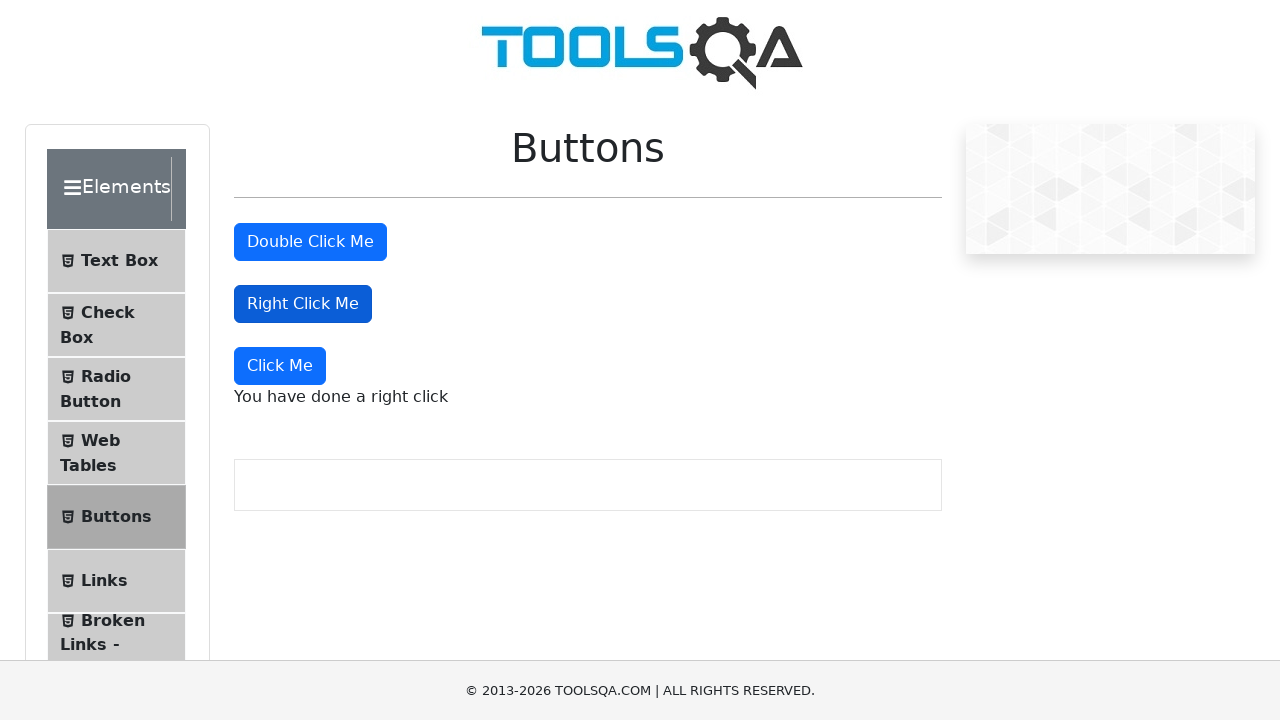

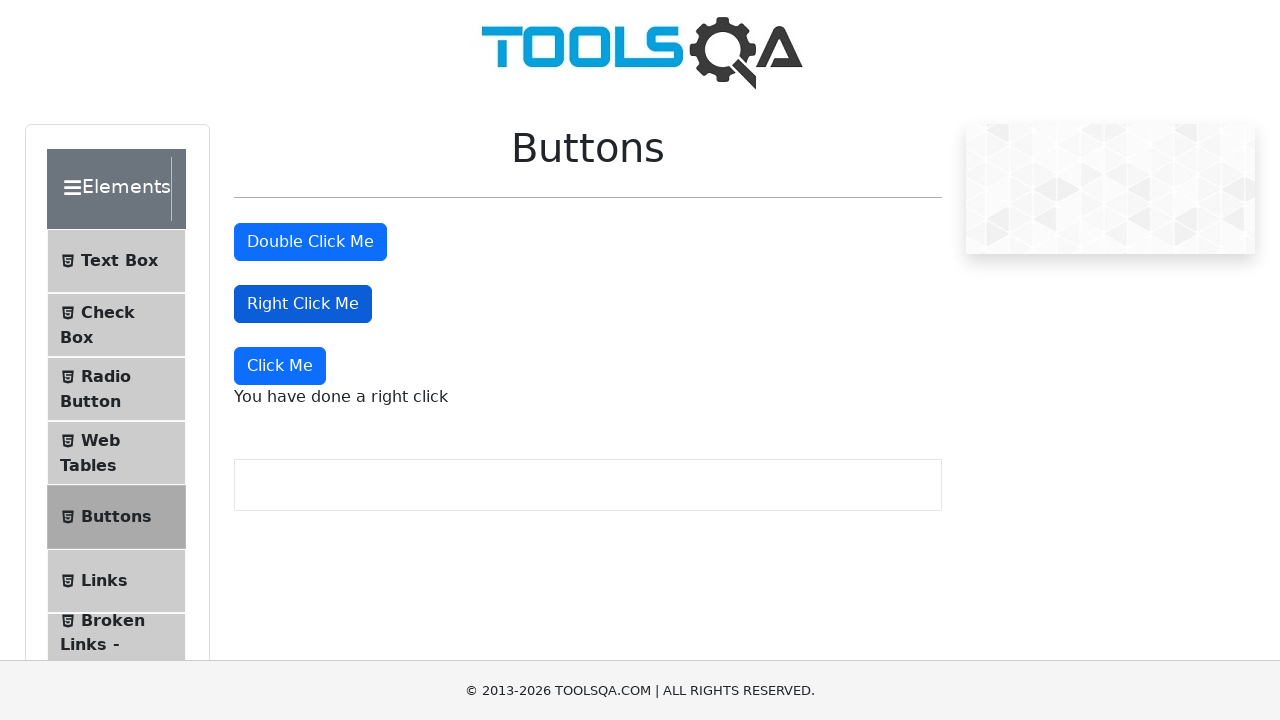